Tests that a button appears after five seconds on the dynamic properties page by waiting for it to become visible and verifying its text

Starting URL: https://demoqa.com/dynamic-properties

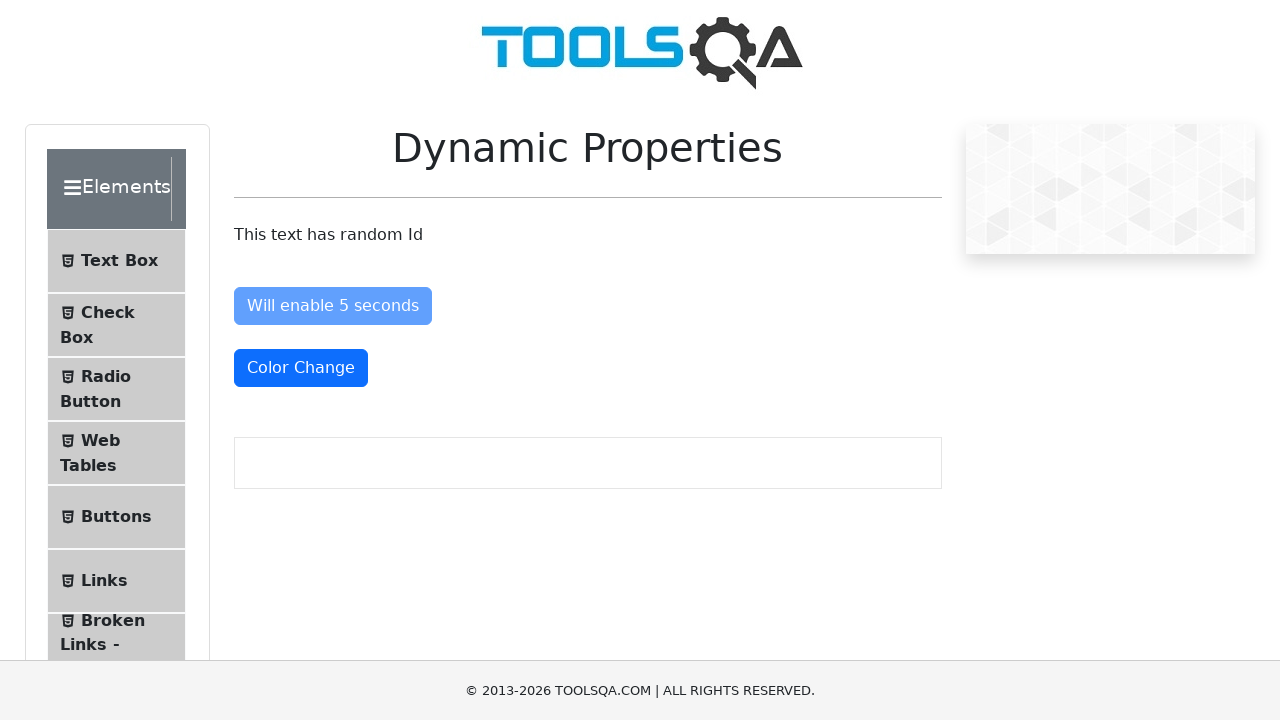

Navigated to dynamic properties page
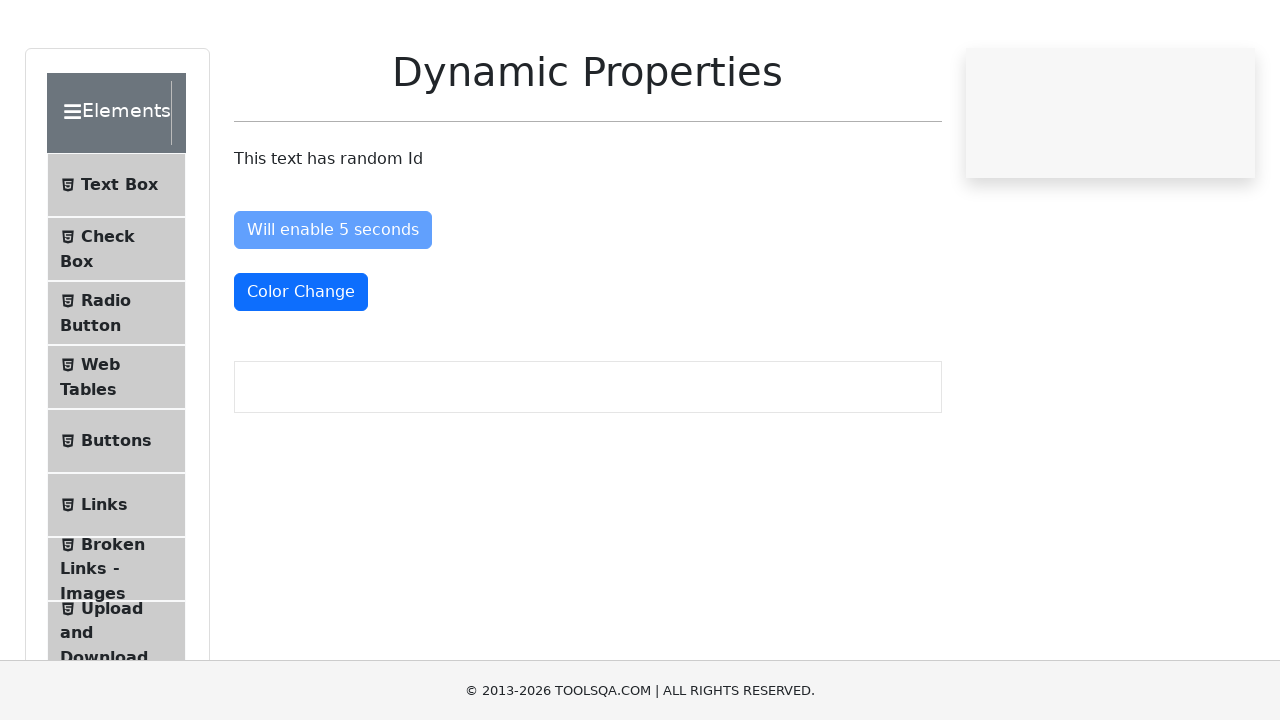

Button with ID 'visibleAfter' became visible after waiting up to 6 seconds
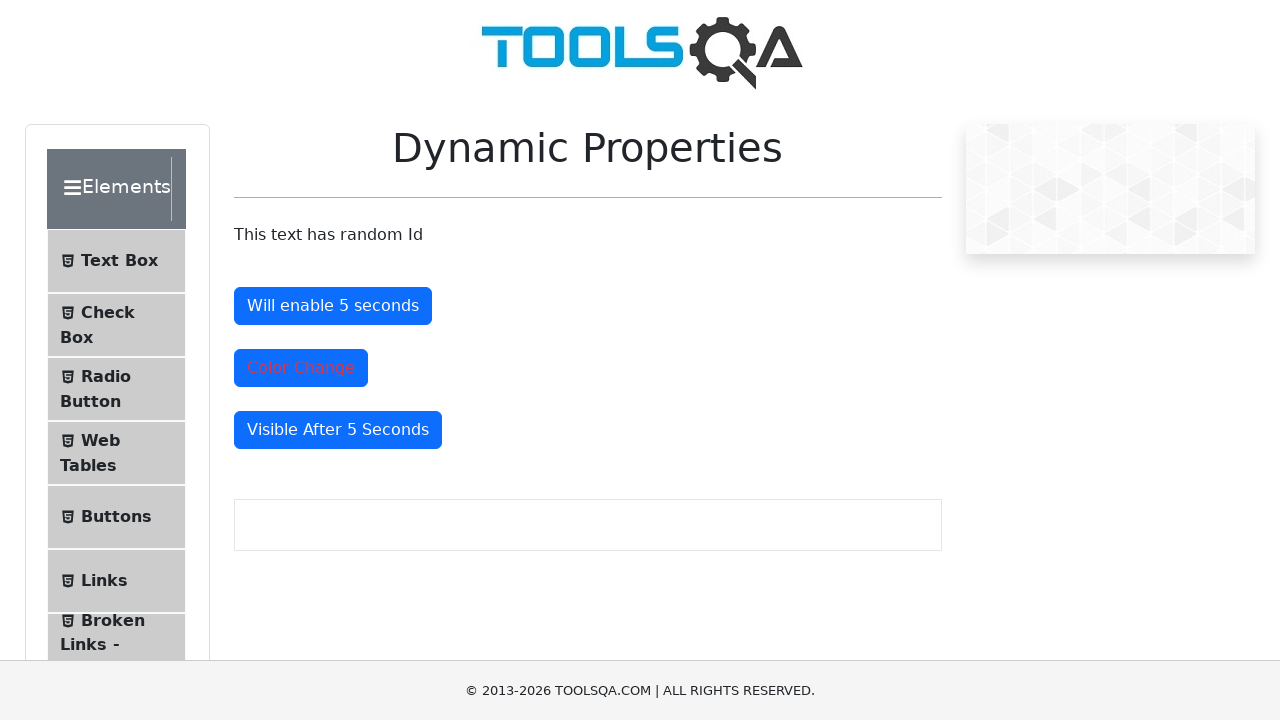

Verified button is visible
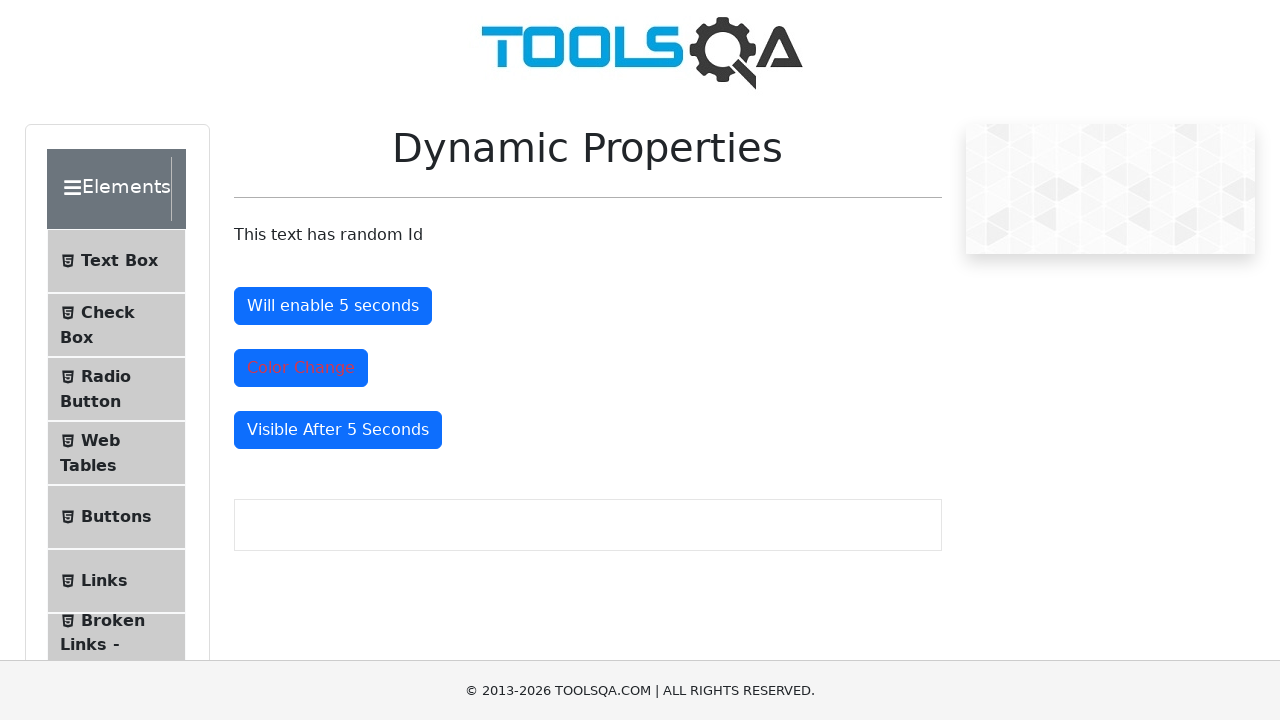

Verified button text is 'Visible After 5 Seconds'
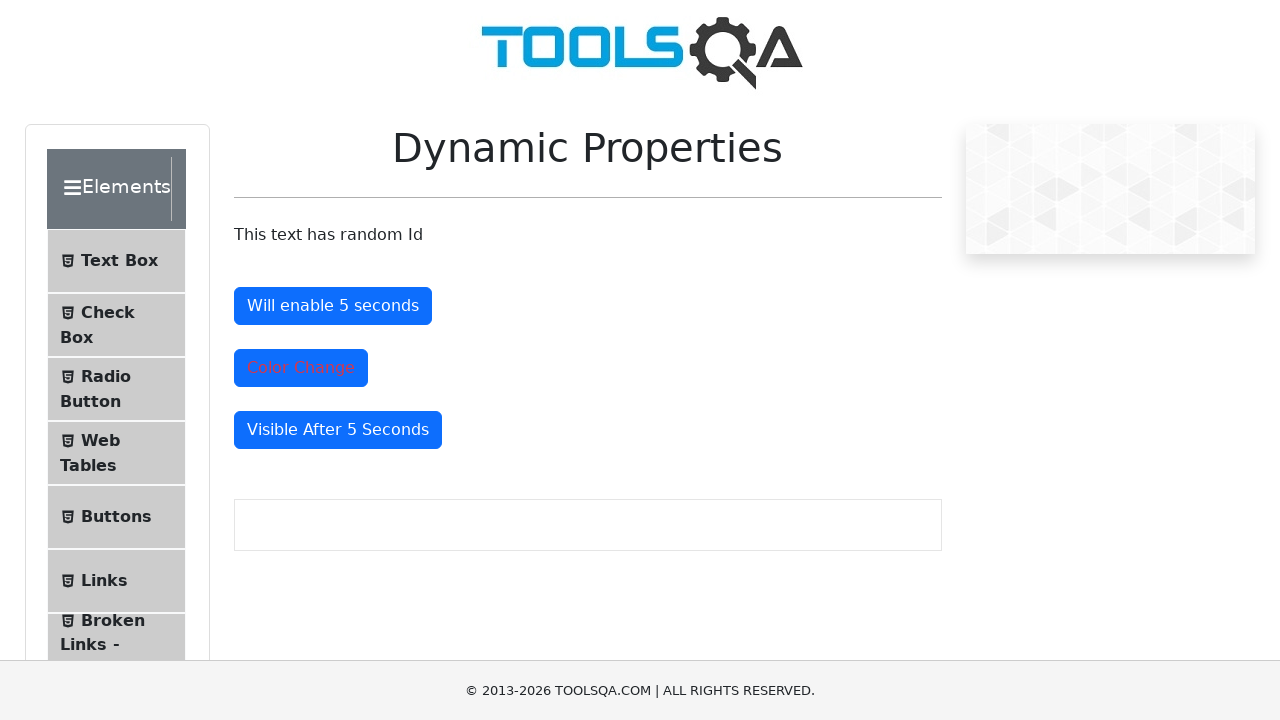

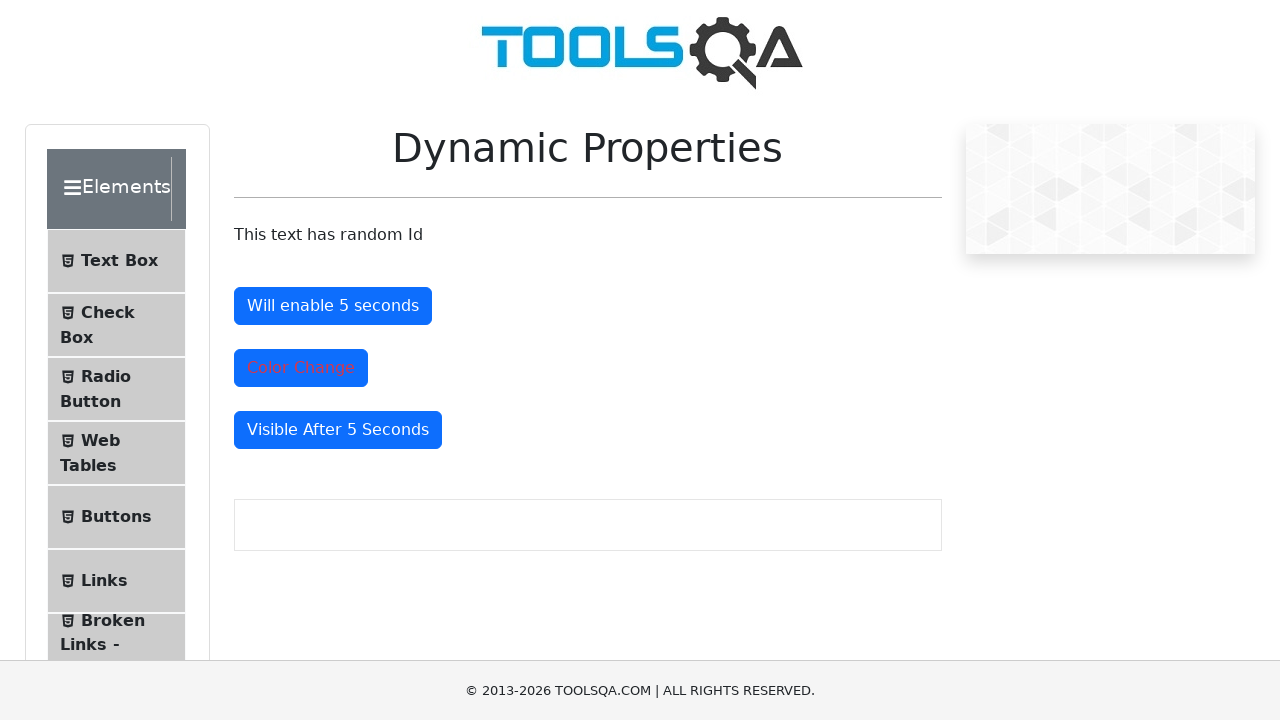